Tests RT.com search functionality by searching for "mango" and navigating through search result pages by clicking "More" button twice

Starting URL: https://www.rt.com/

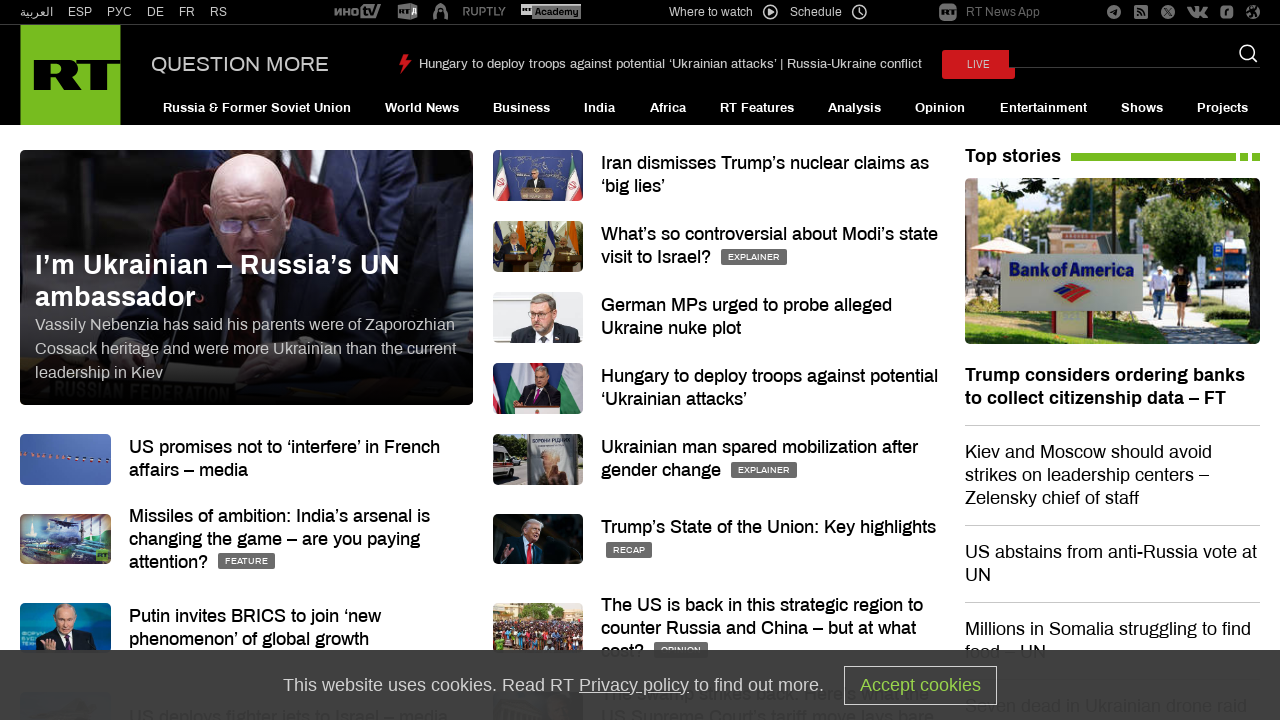

Filled search field with 'mango' on input[name='q']
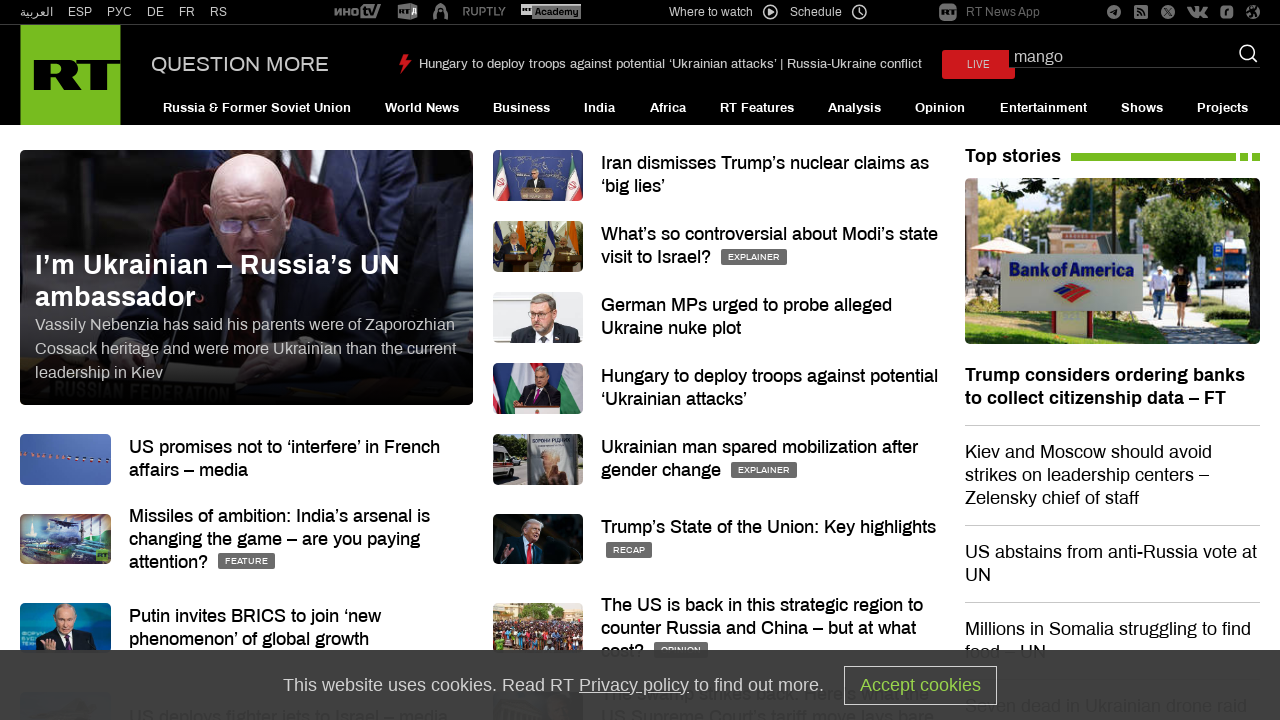

Pressed Enter to submit search on input[name='q']
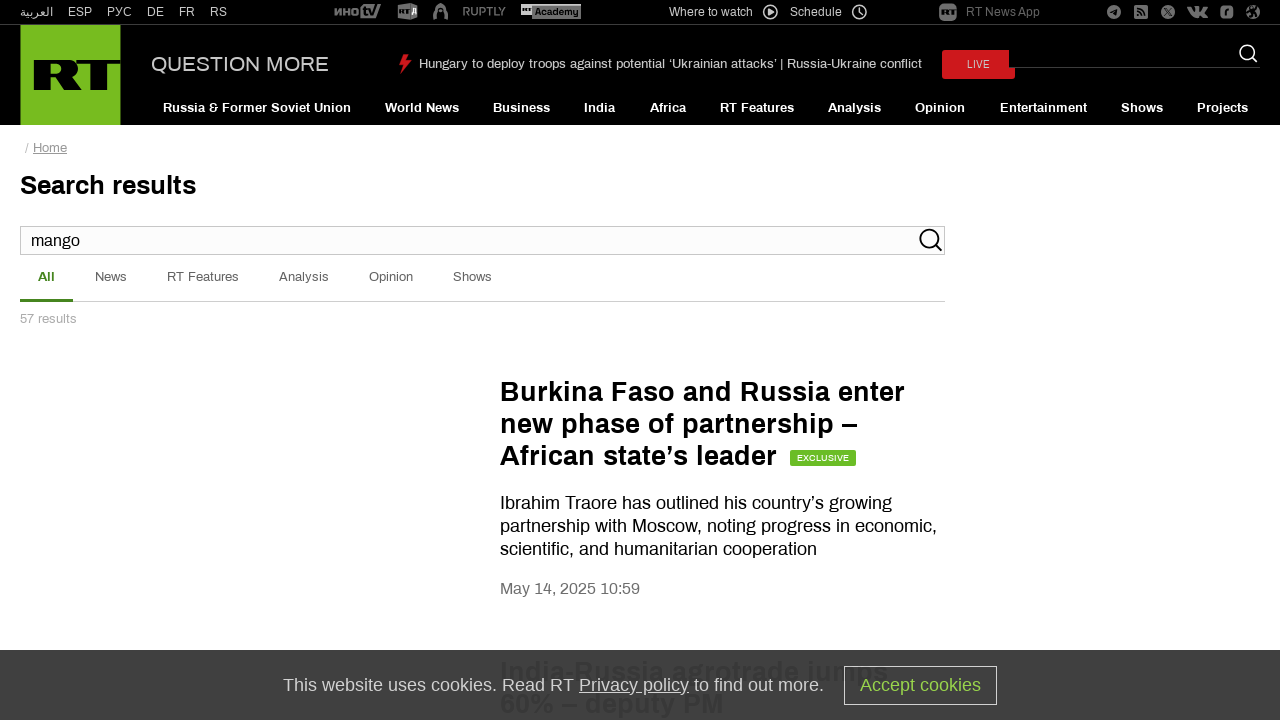

Search results loaded
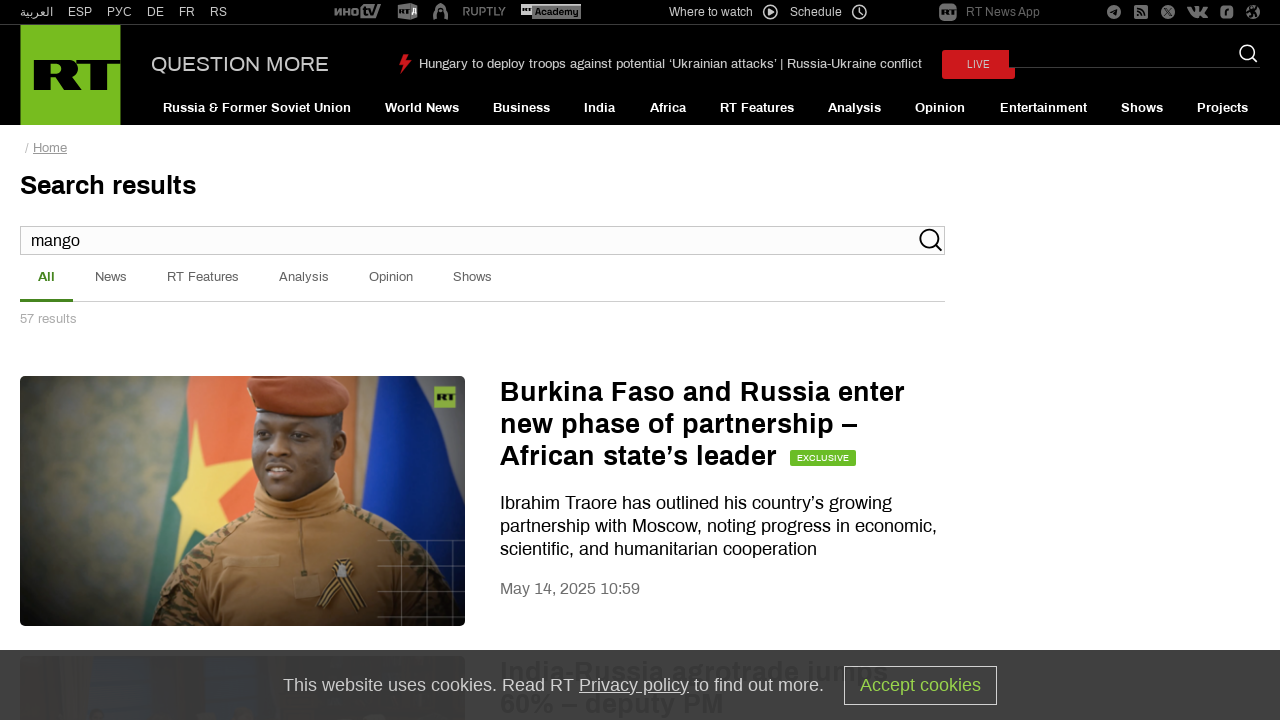

Clicked 'More' button to load additional results (first click) at (240, 65) on text=More
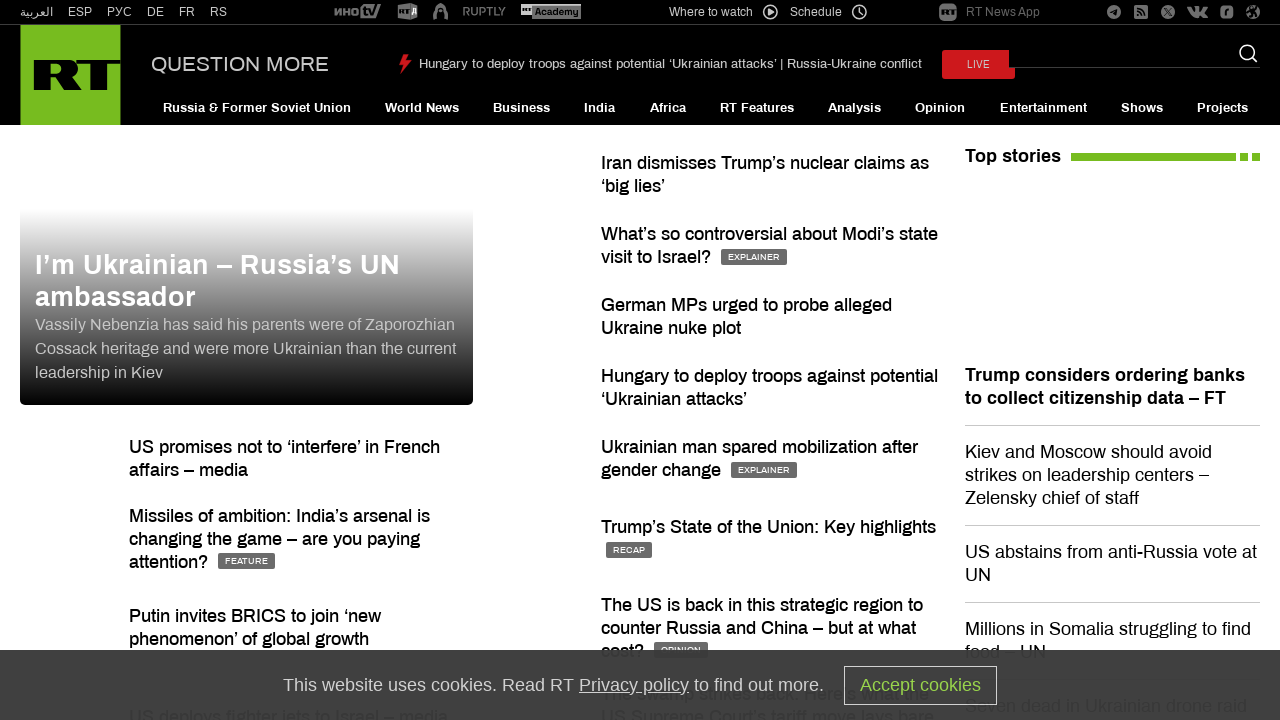

Additional results loaded after first 'More' click
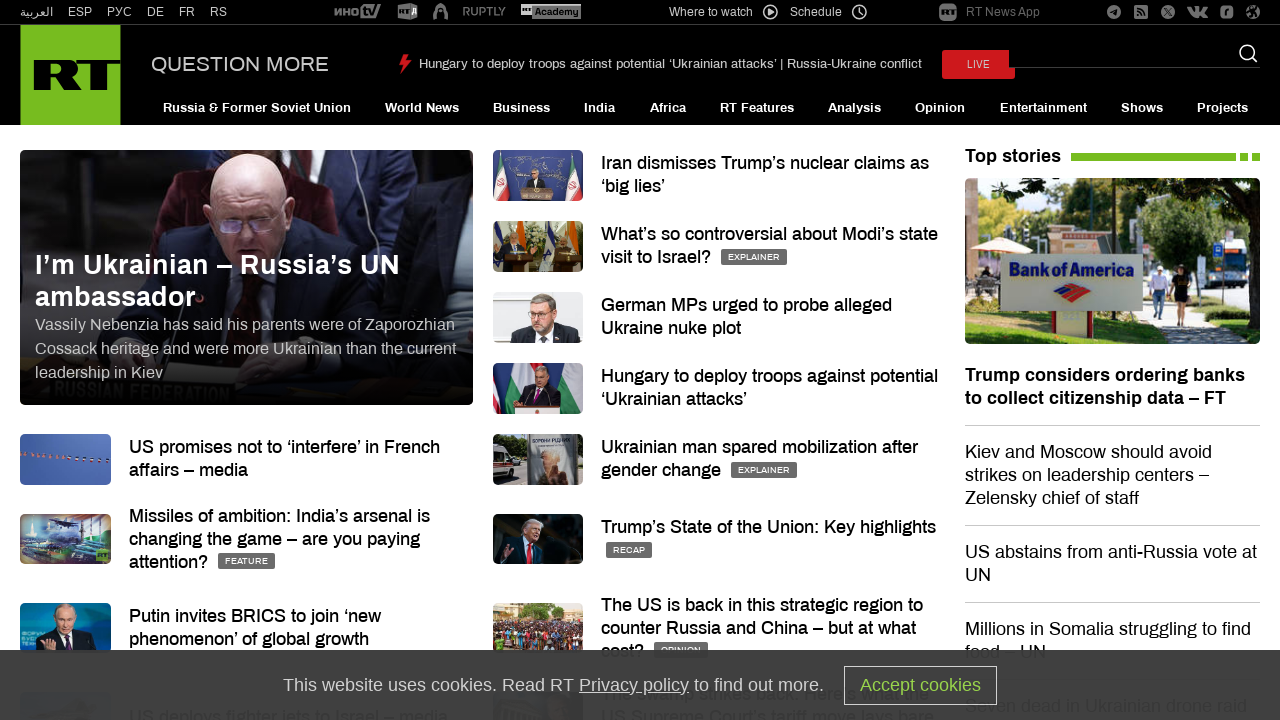

Clicked 'More' button to load more results (second click) at (240, 65) on text=More
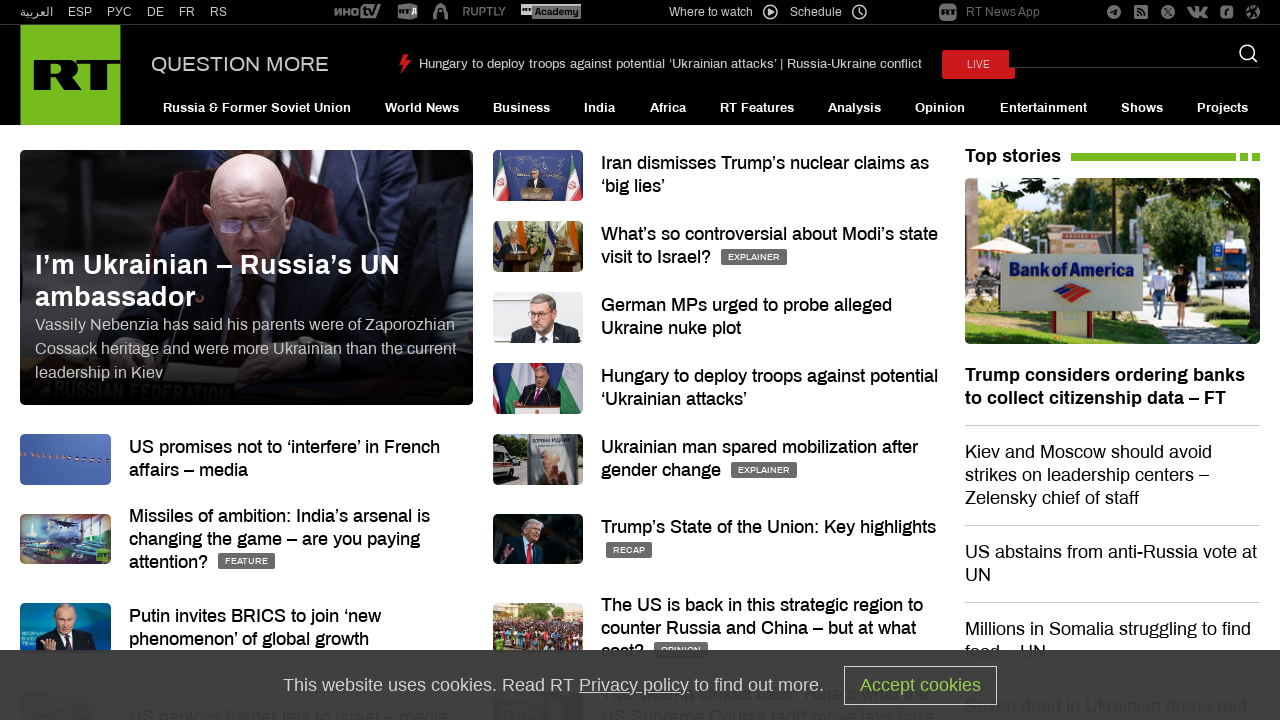

Final results loaded after second 'More' click
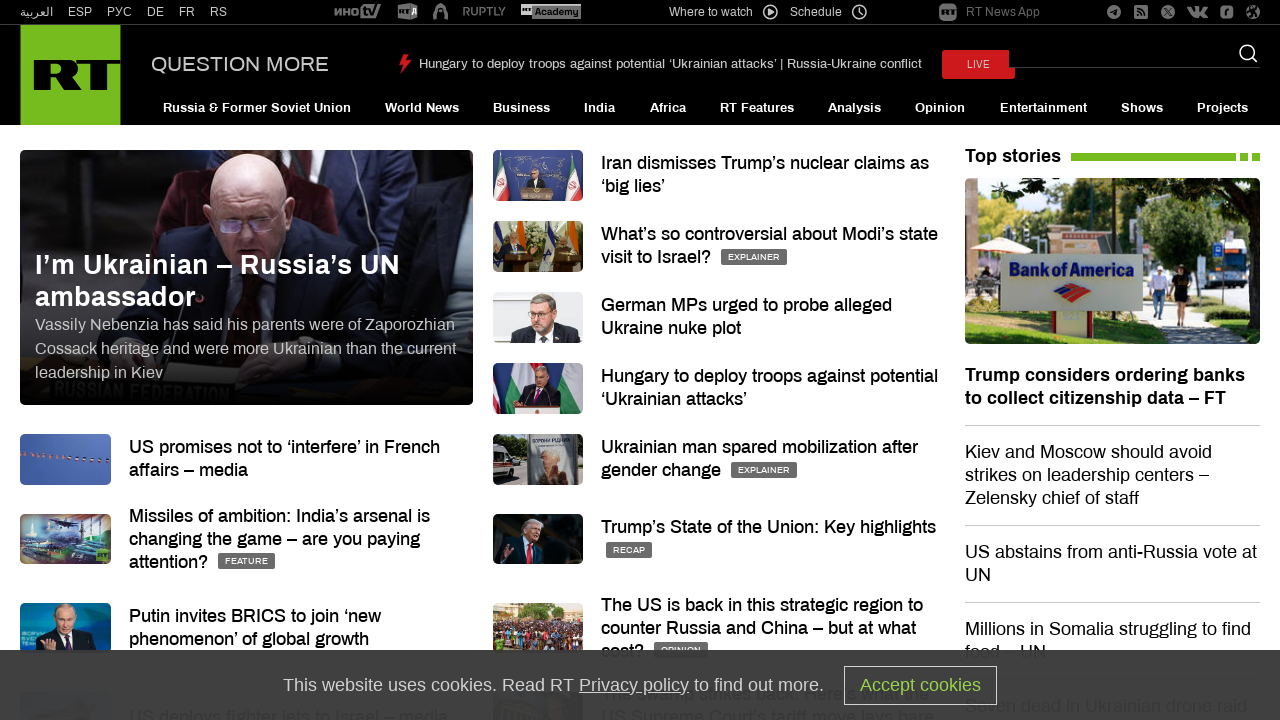

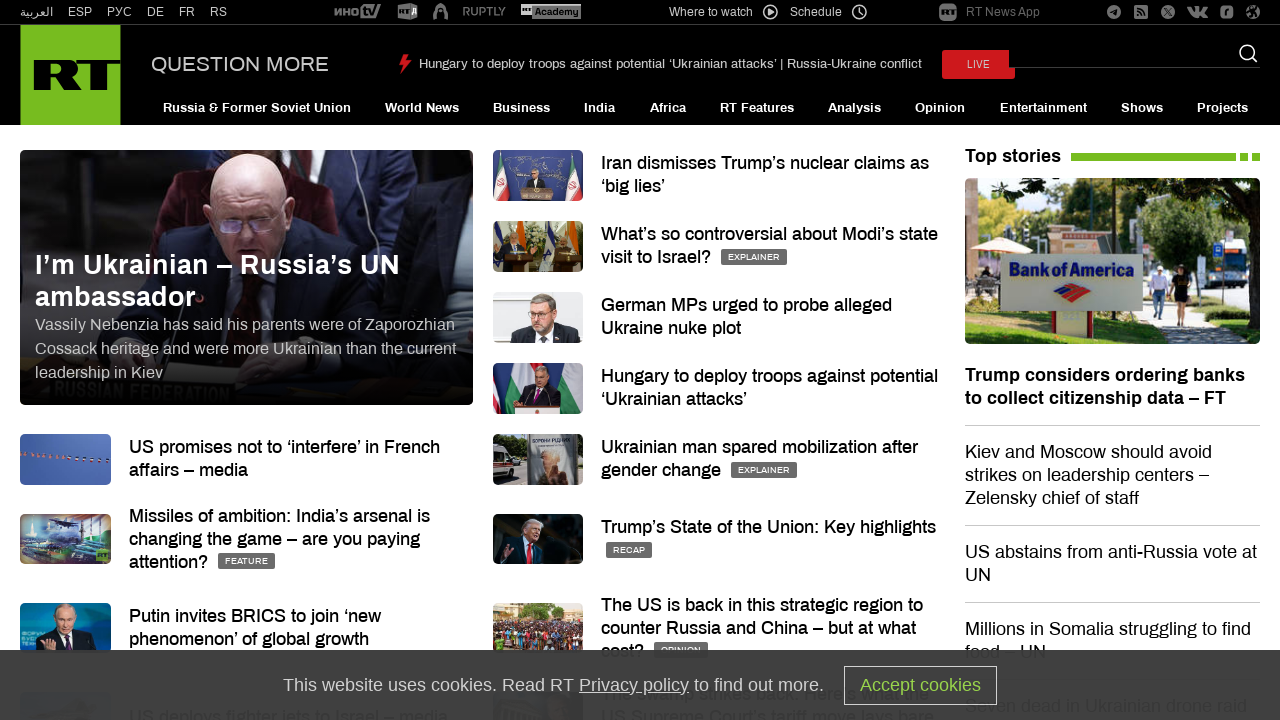